Reads two numbers from the page, calculates their sum, selects the result from a dropdown menu, and submits the form

Starting URL: http://suninjuly.github.io/selects2.html

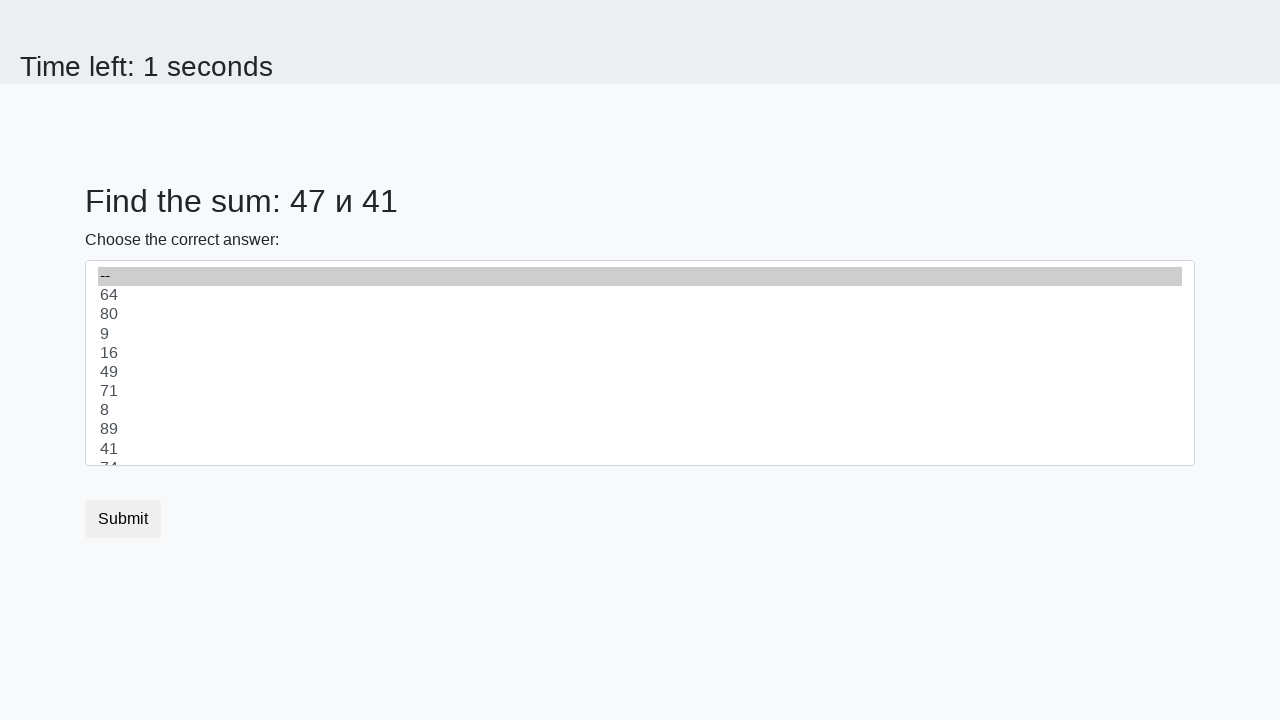

Read first number from #num1 element
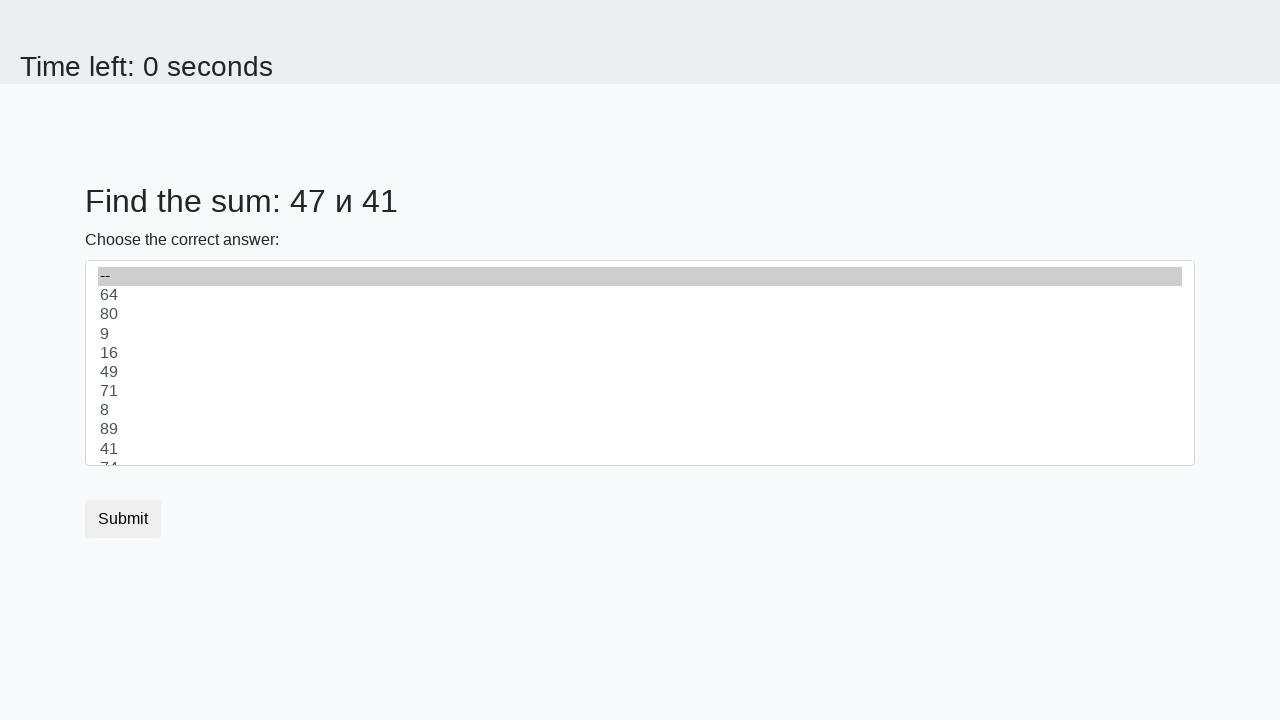

Read second number from #num2 element
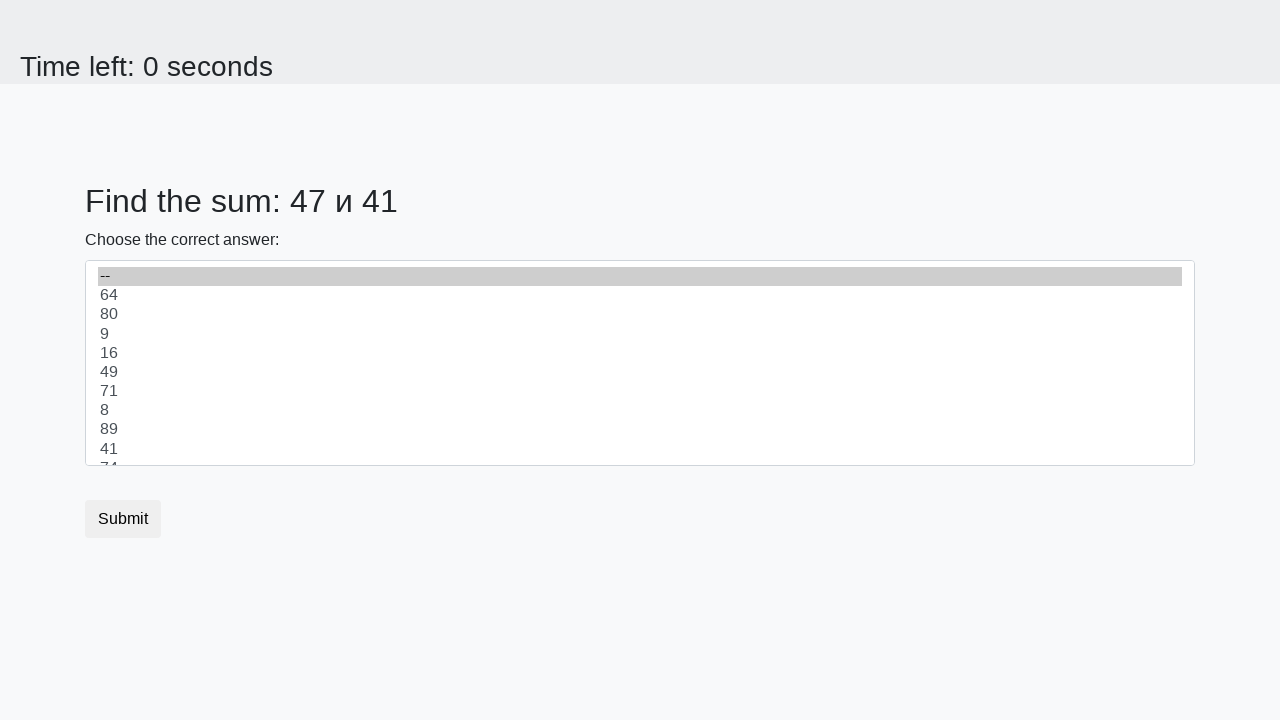

Calculated sum: 47 + 41 = 88
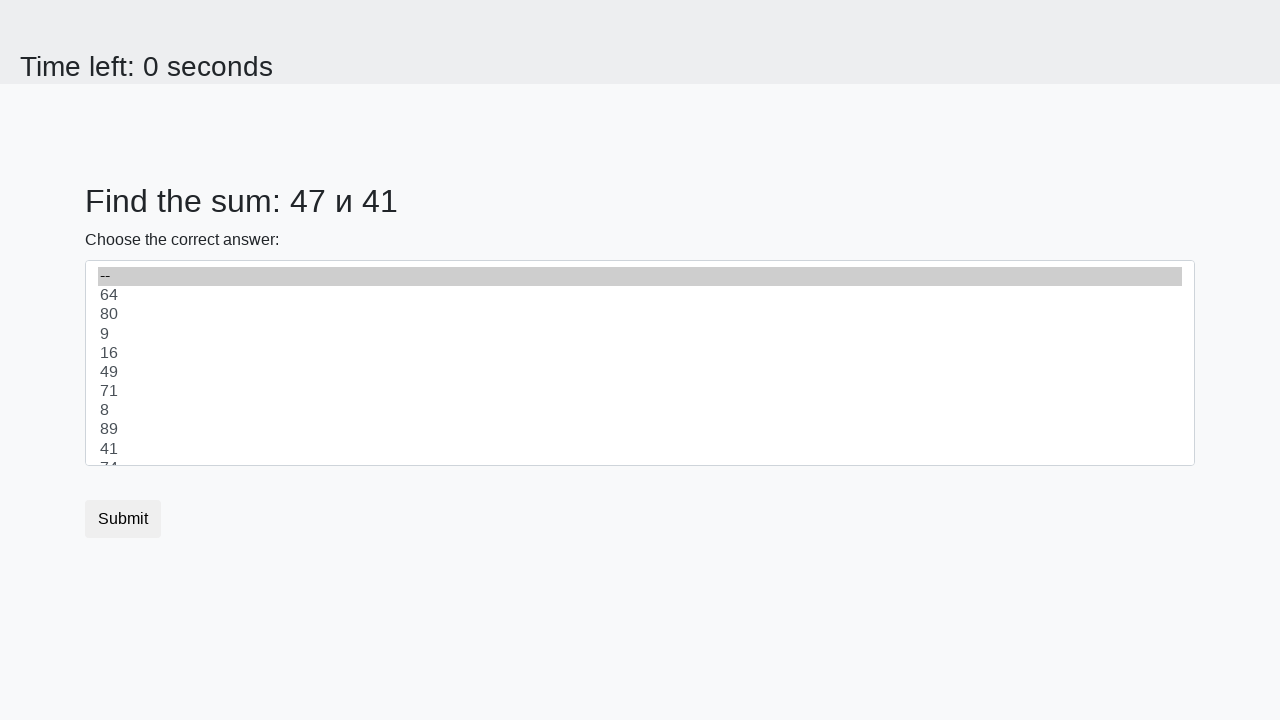

Selected result value '88' from dropdown menu on select
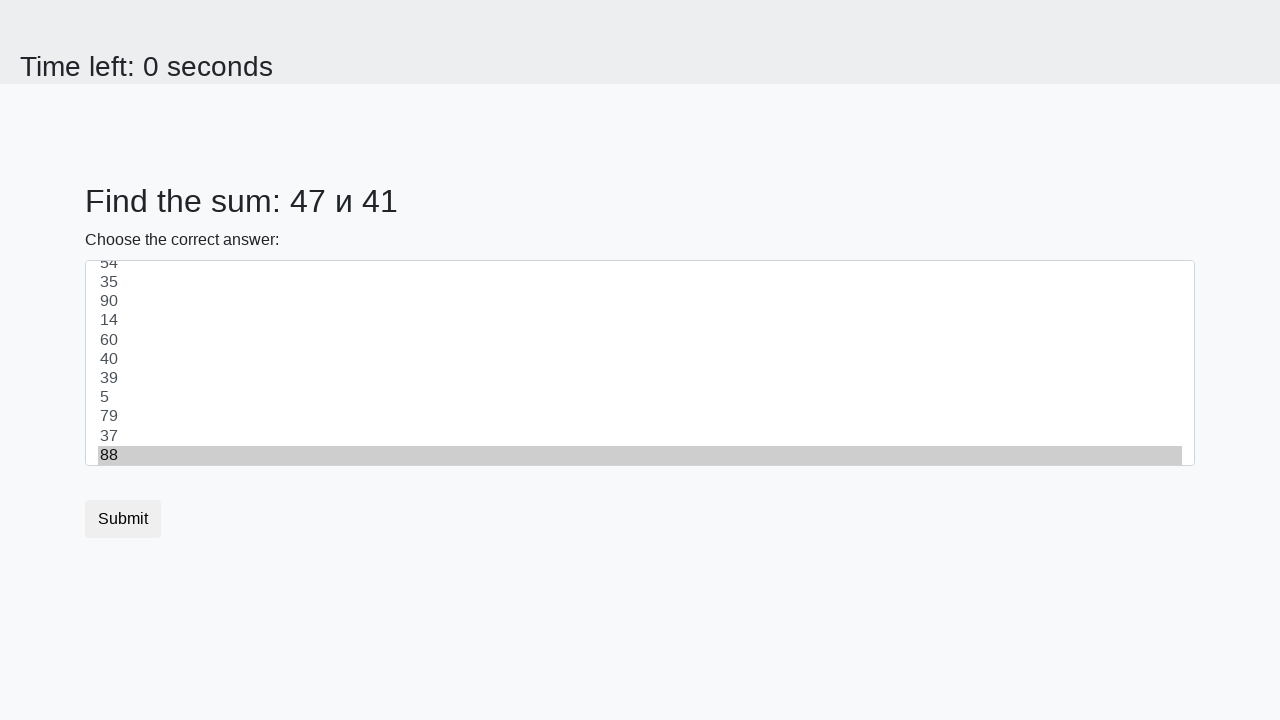

Clicked submit button to submit the form at (123, 519) on button
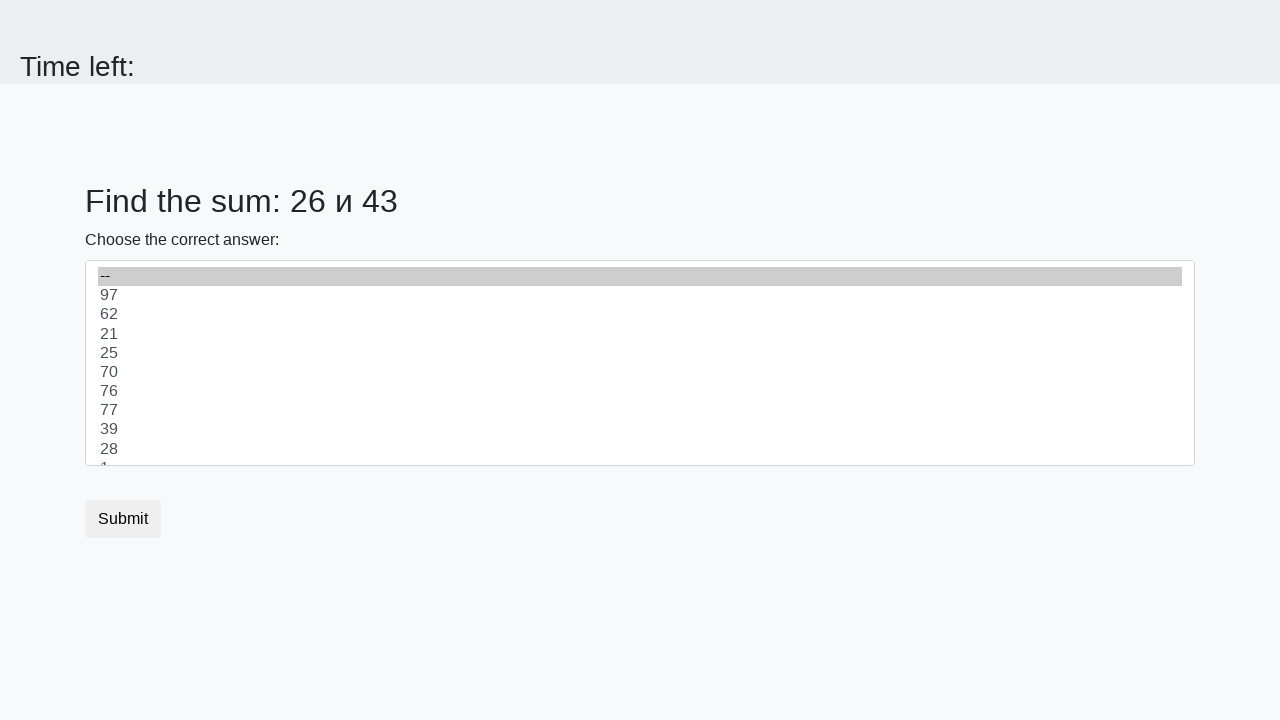

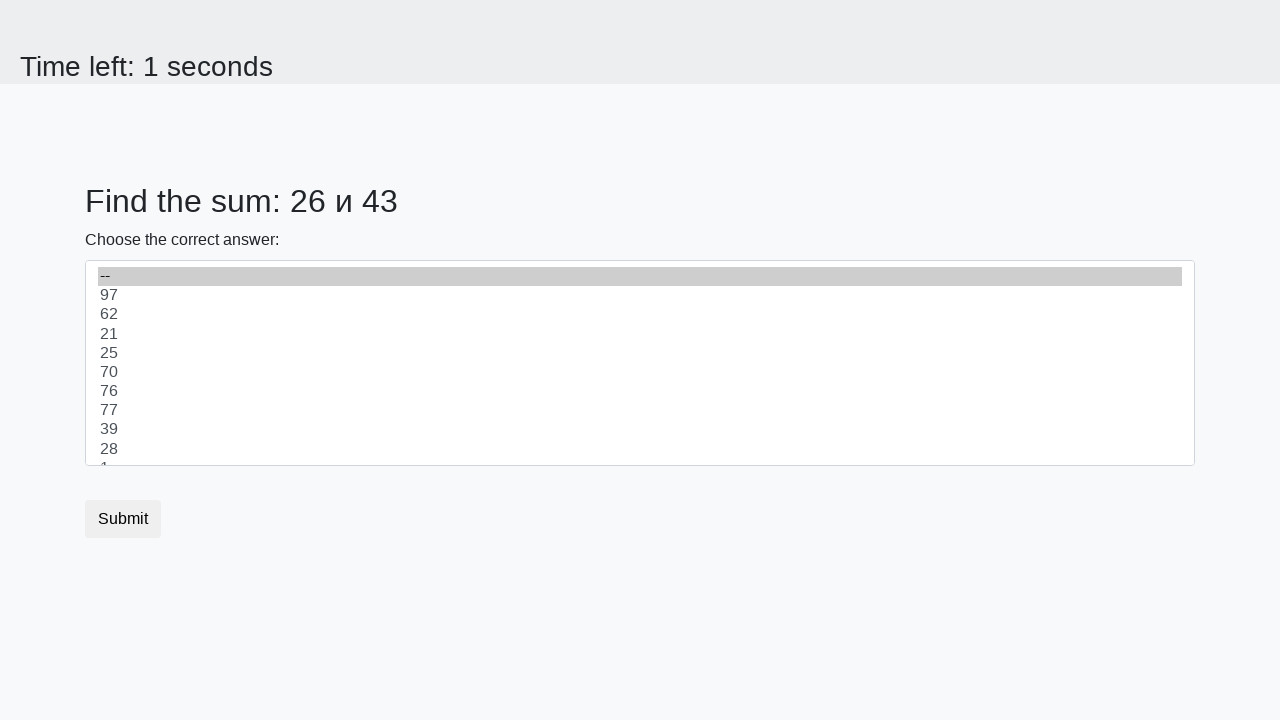